Tests form submission on Angular practice page by filling email, password fields, checking a checkbox, and verifying success message

Starting URL: https://rahulshettyacademy.com/angularpractice/

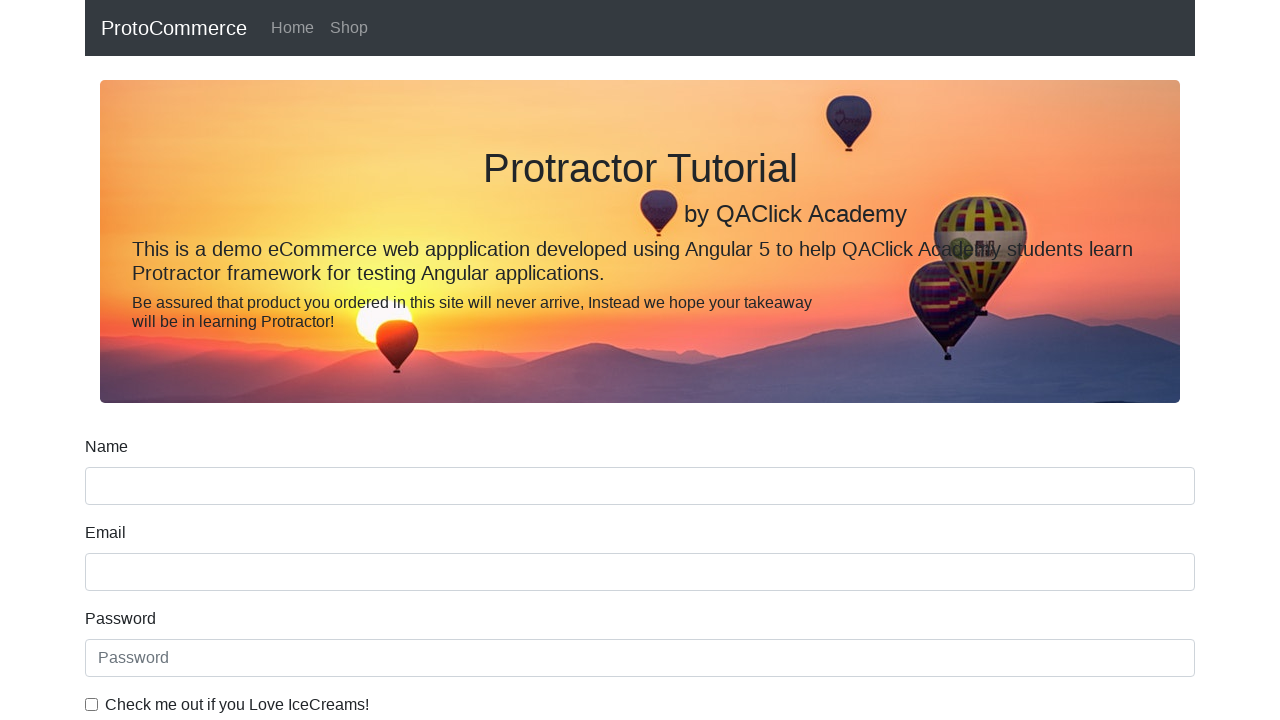

Filled email field with 'testbox@gmail.com' on input[name='email']
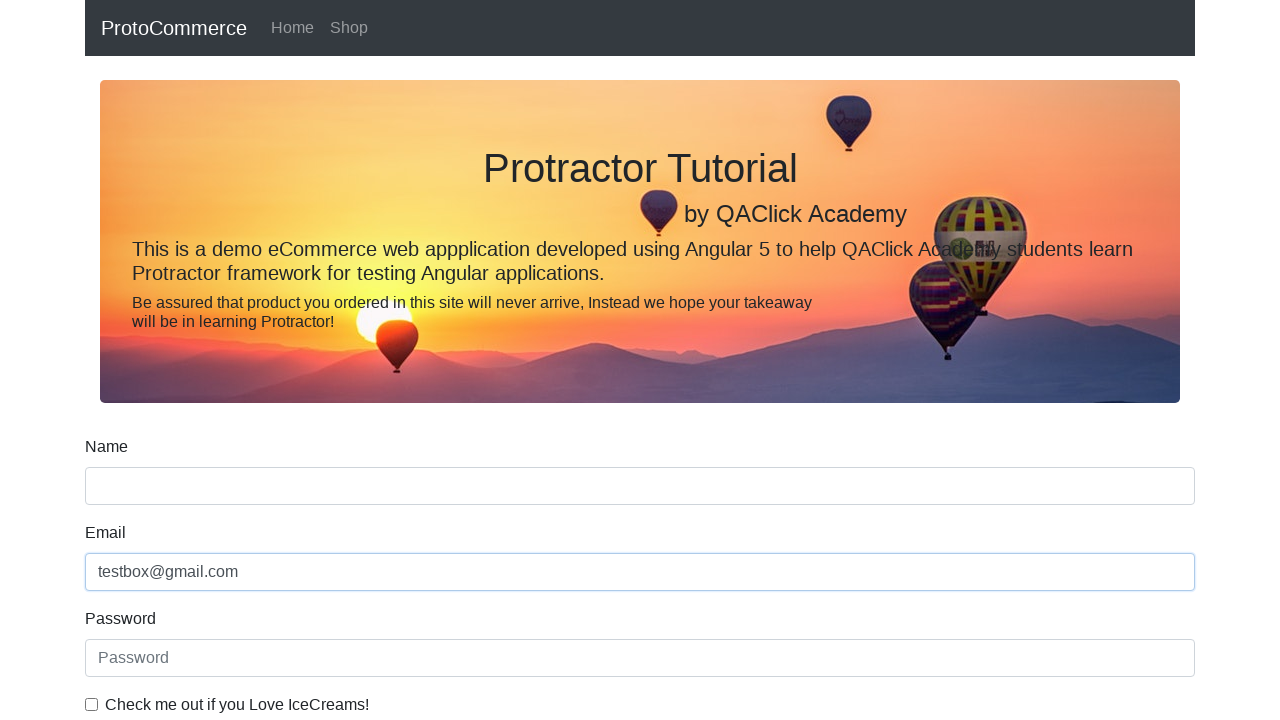

Filled password field on #exampleInputPassword1
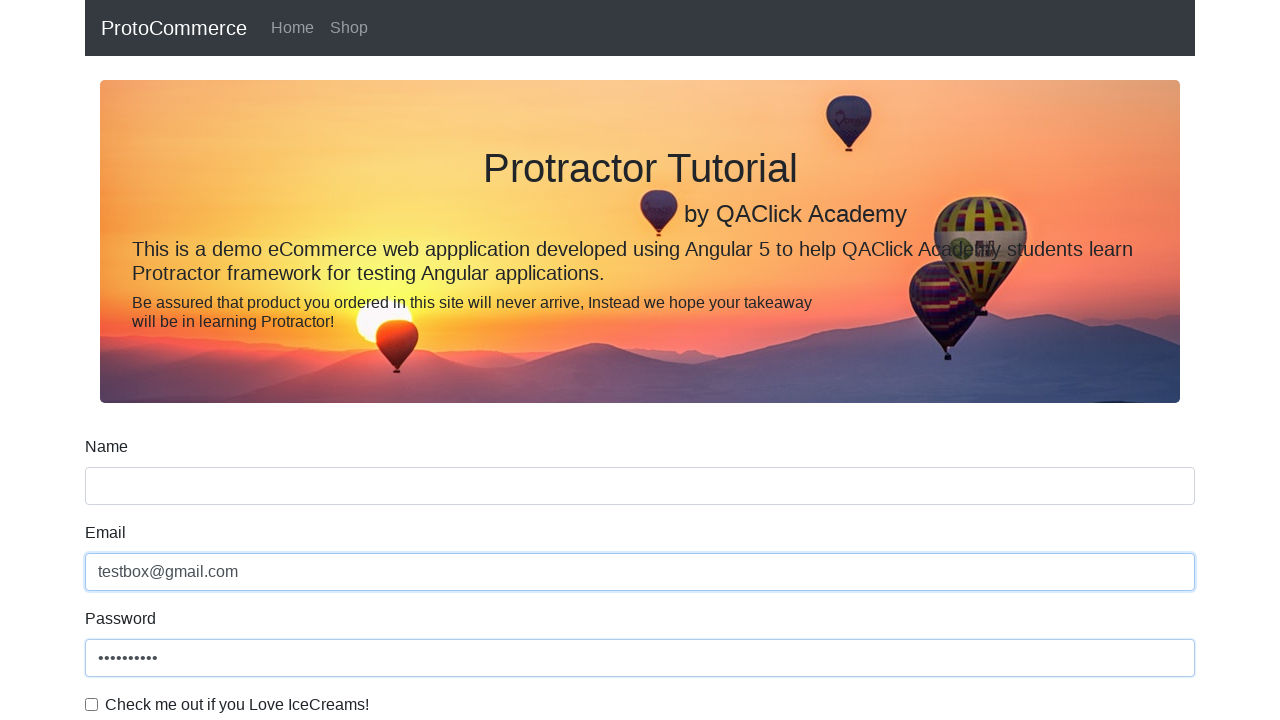

Checked the checkbox at (92, 704) on #exampleCheck1
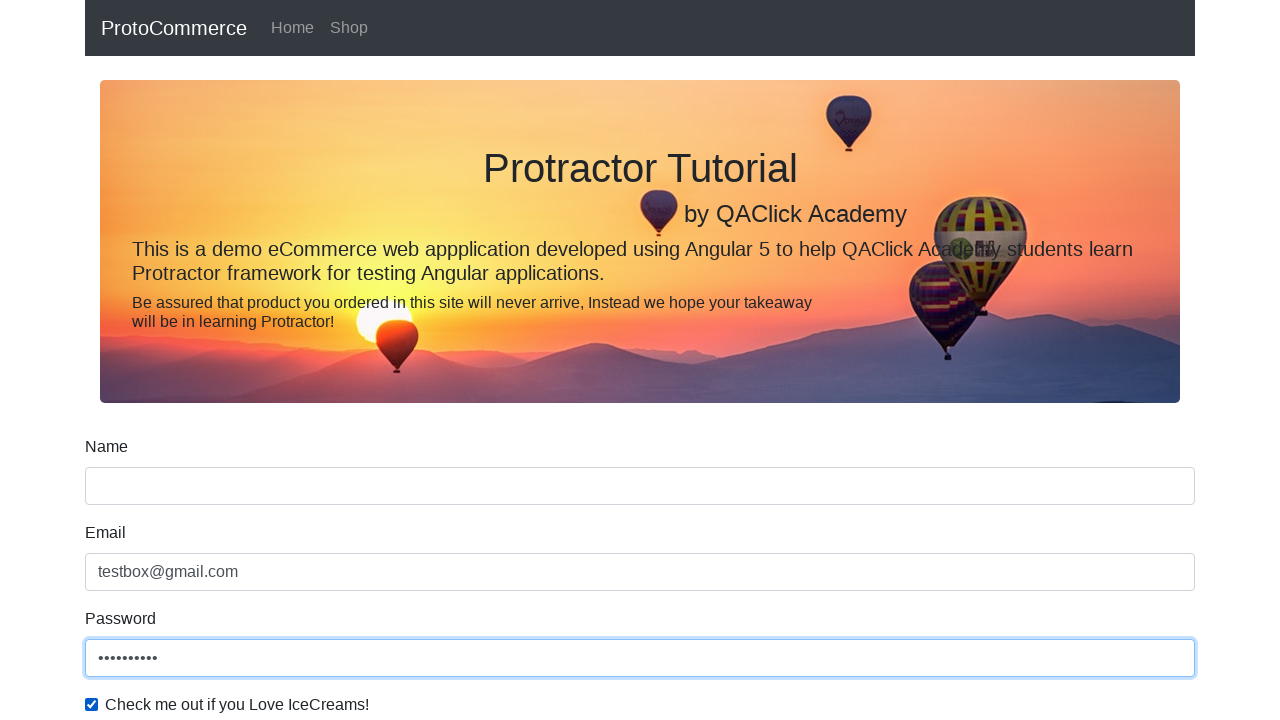

Clicked submit button to submit the form at (123, 491) on xpath=//input[@type='submit']
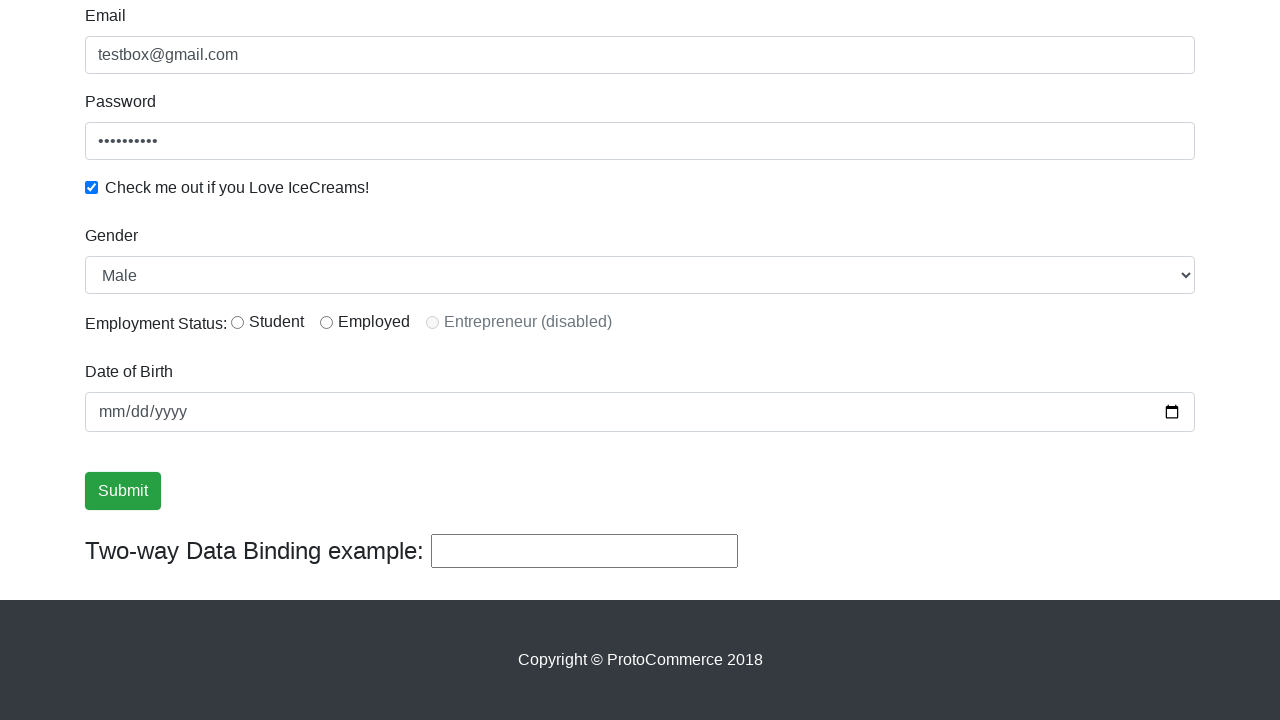

Success alert message appeared
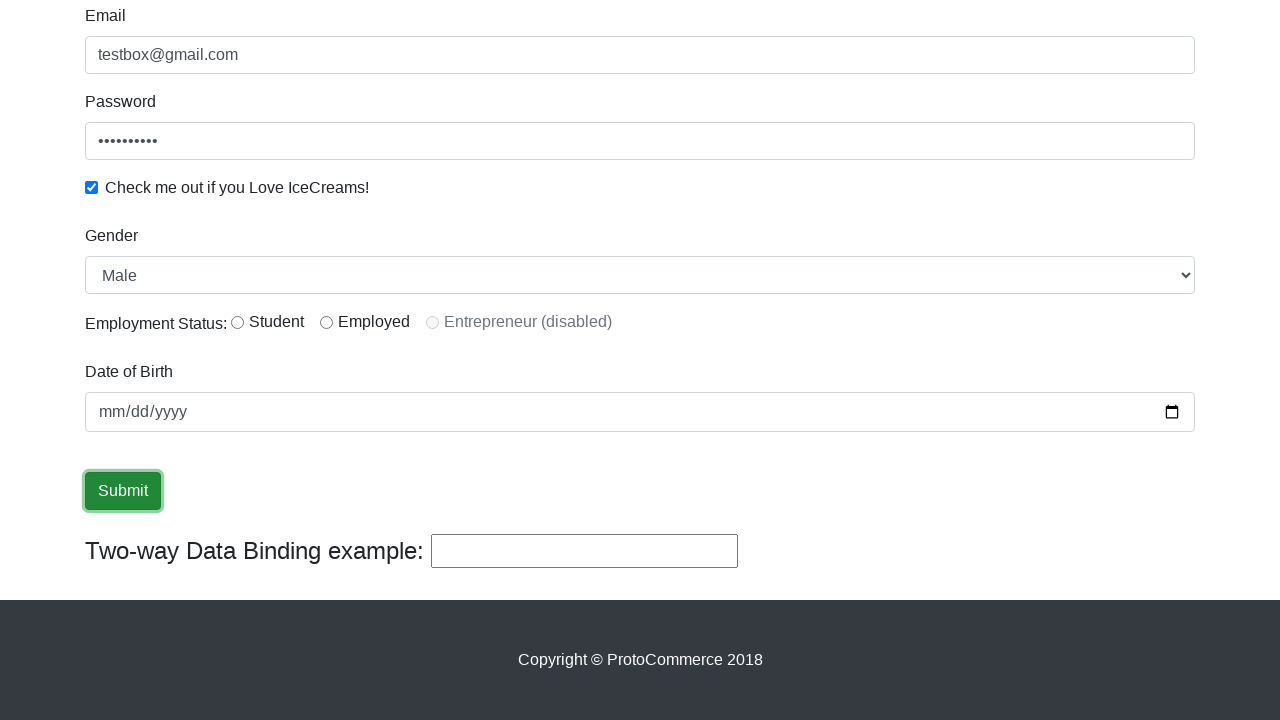

Retrieved success message text: '
                    ×
                    Success! The Form has been submitted successfully!.
                  '
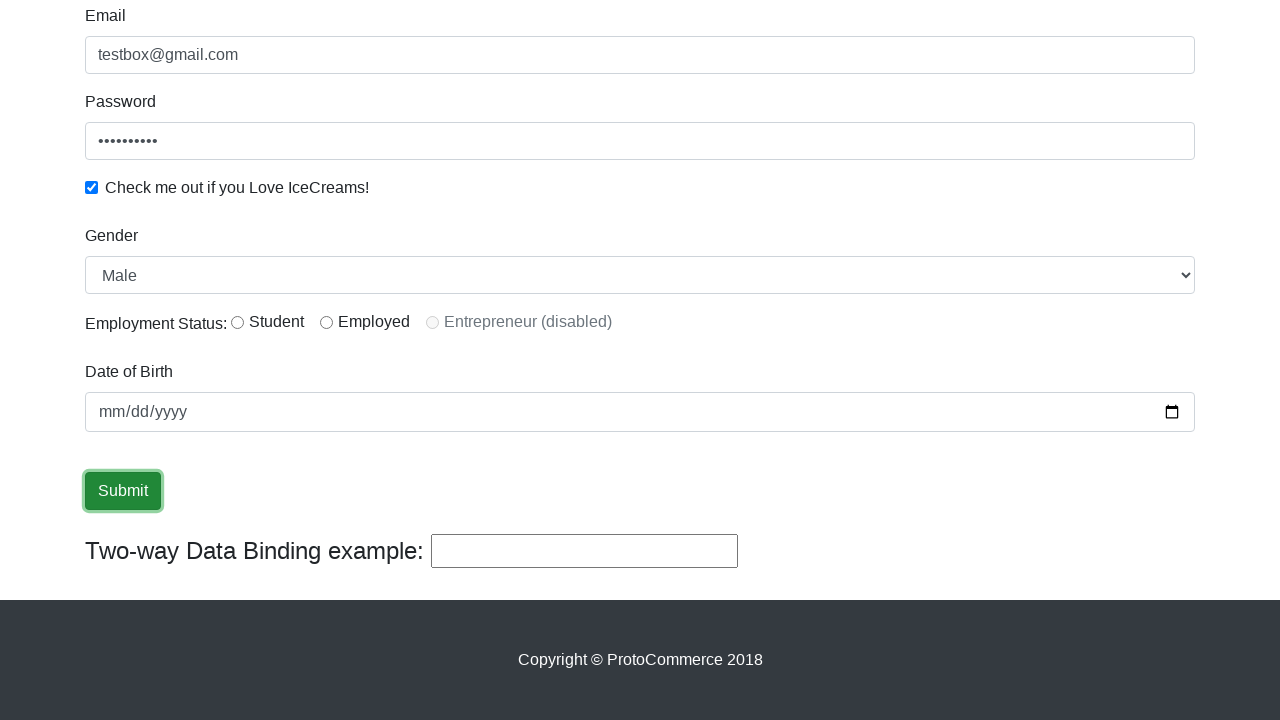

Retrieved alert text for verification: '
                    ×
                    Success! The Form has been submitted successfully!.
                  '
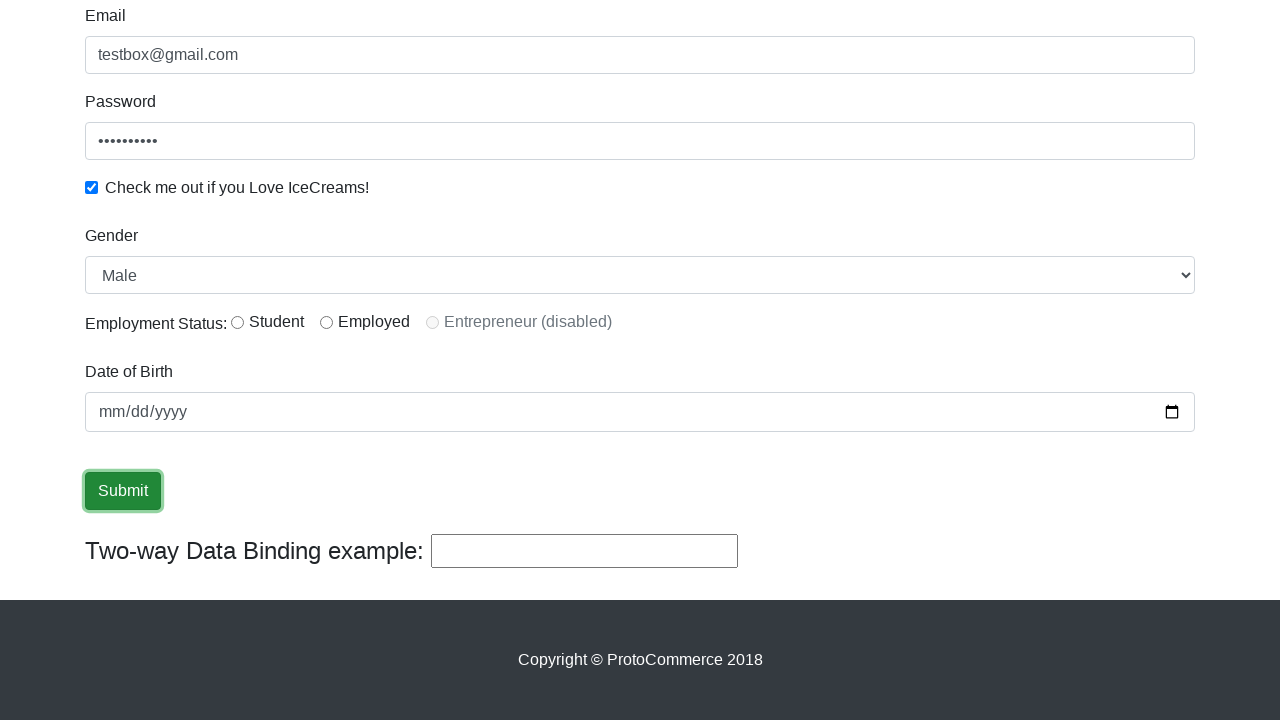

Verified 'Success' text is present in alert message
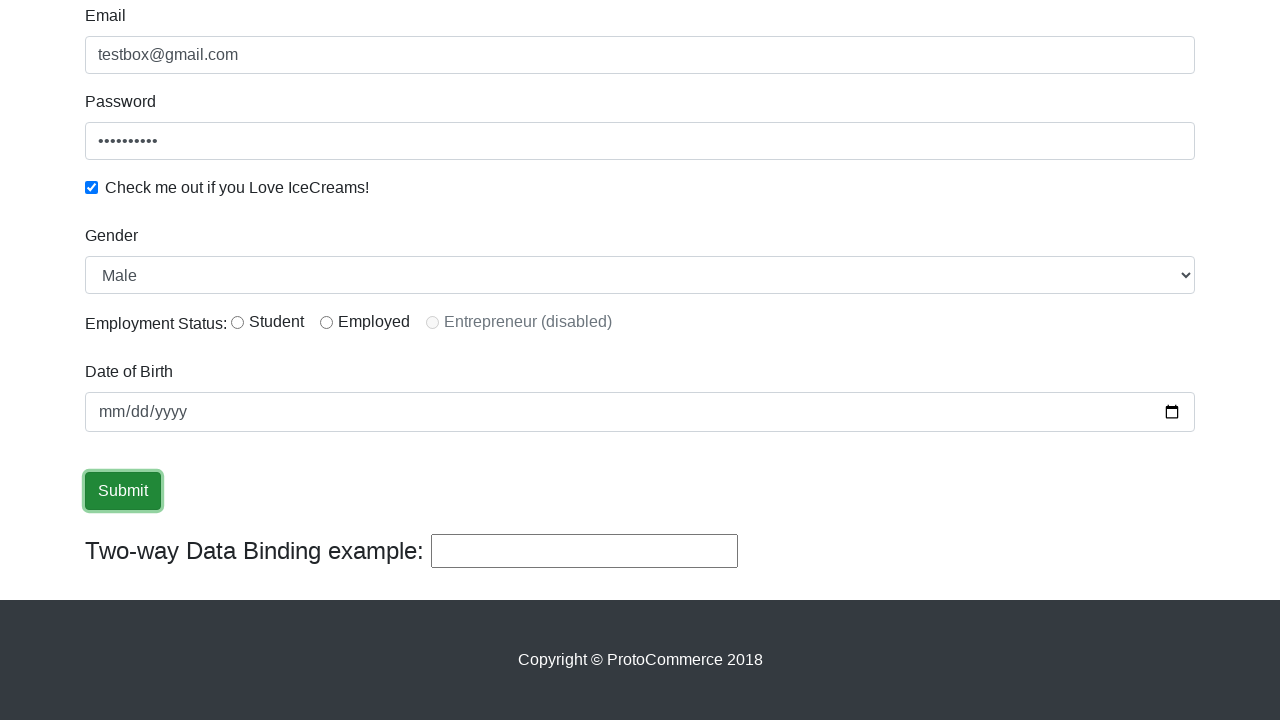

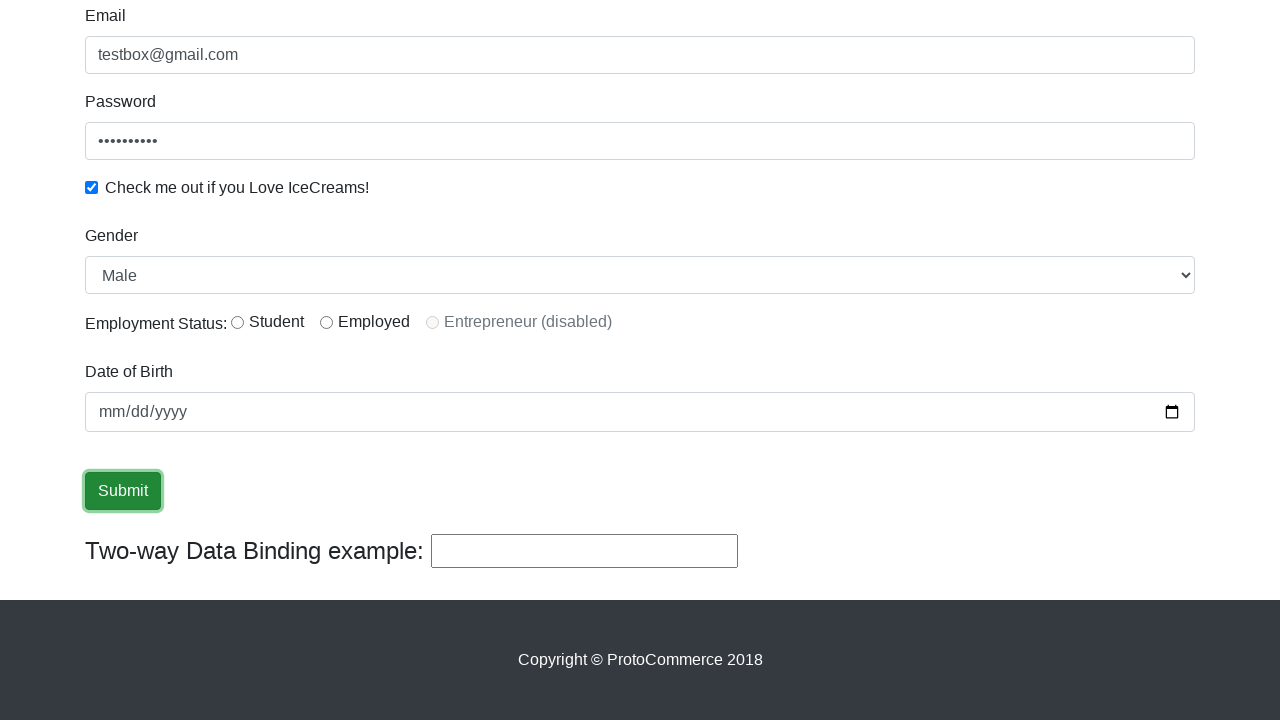